Tests a math challenge form by extracting a hidden attribute value, calculating a result using a logarithmic formula, filling in the answer, checking required checkboxes, and submitting the form.

Starting URL: http://suninjuly.github.io/get_attribute.html

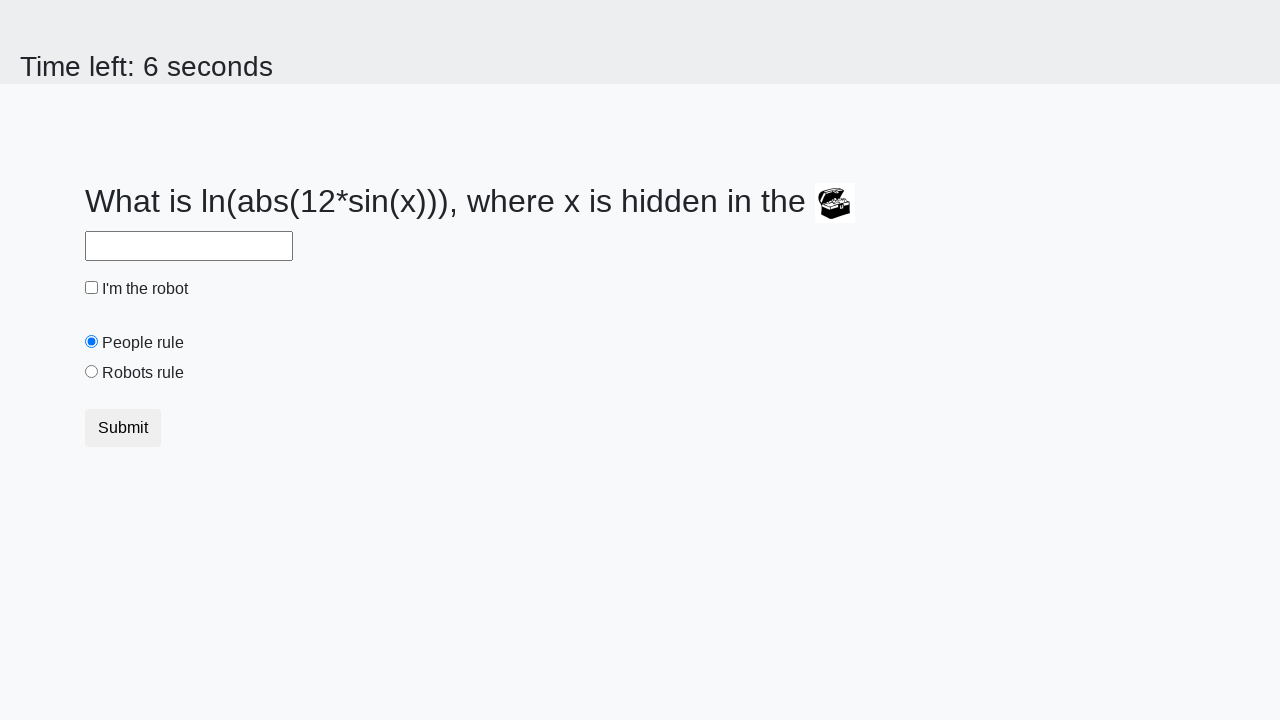

Located the treasure element with hidden attribute
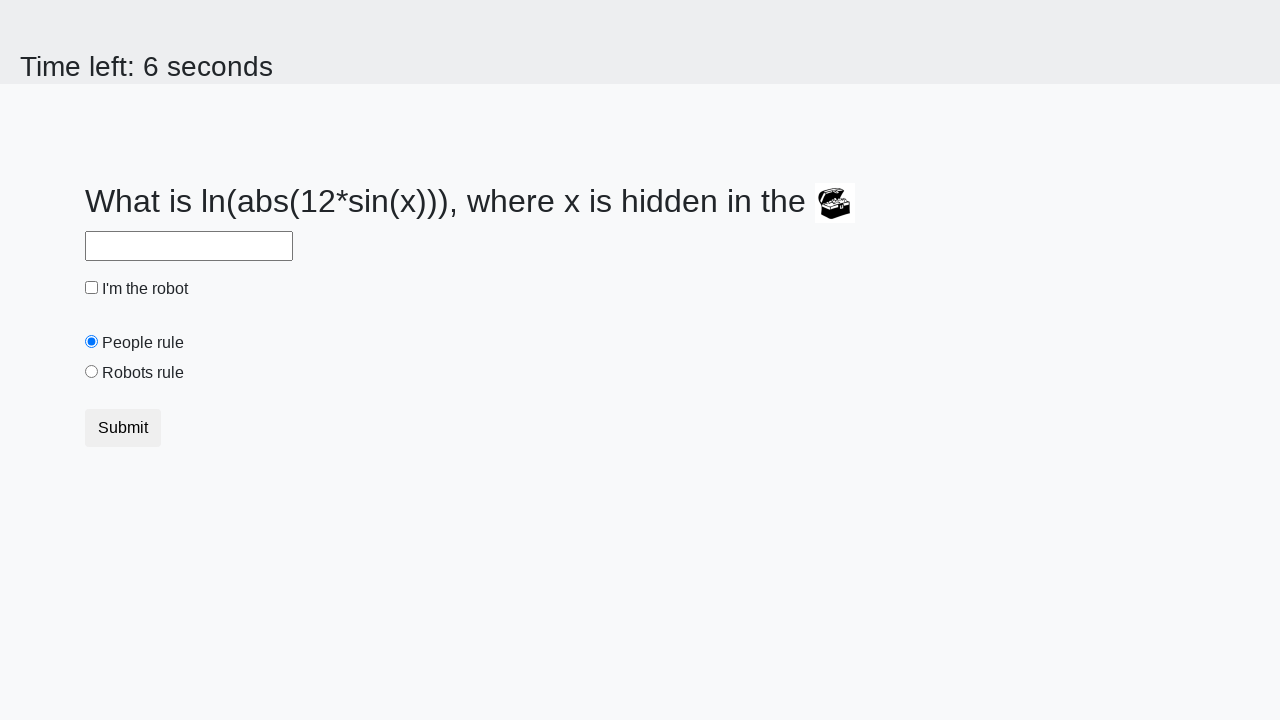

Extracted hidden attribute 'valuex' from treasure element: 778
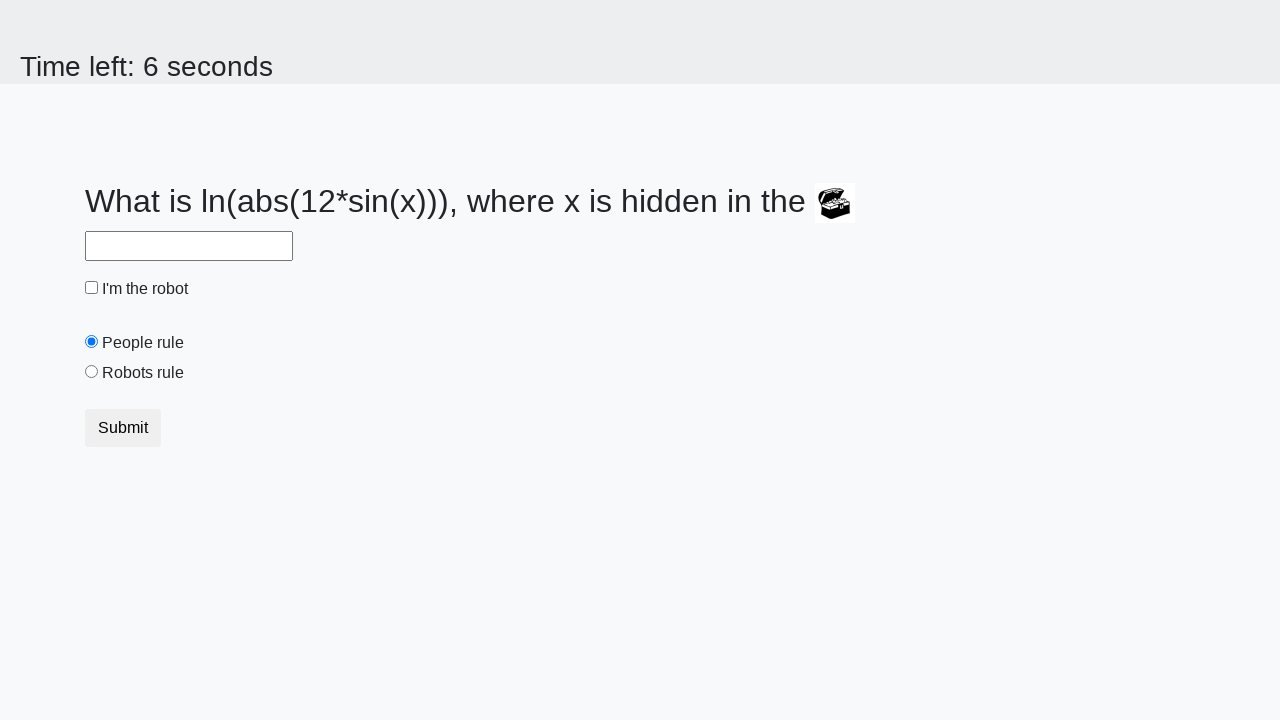

Calculated logarithmic formula result: 2.3772113477518446
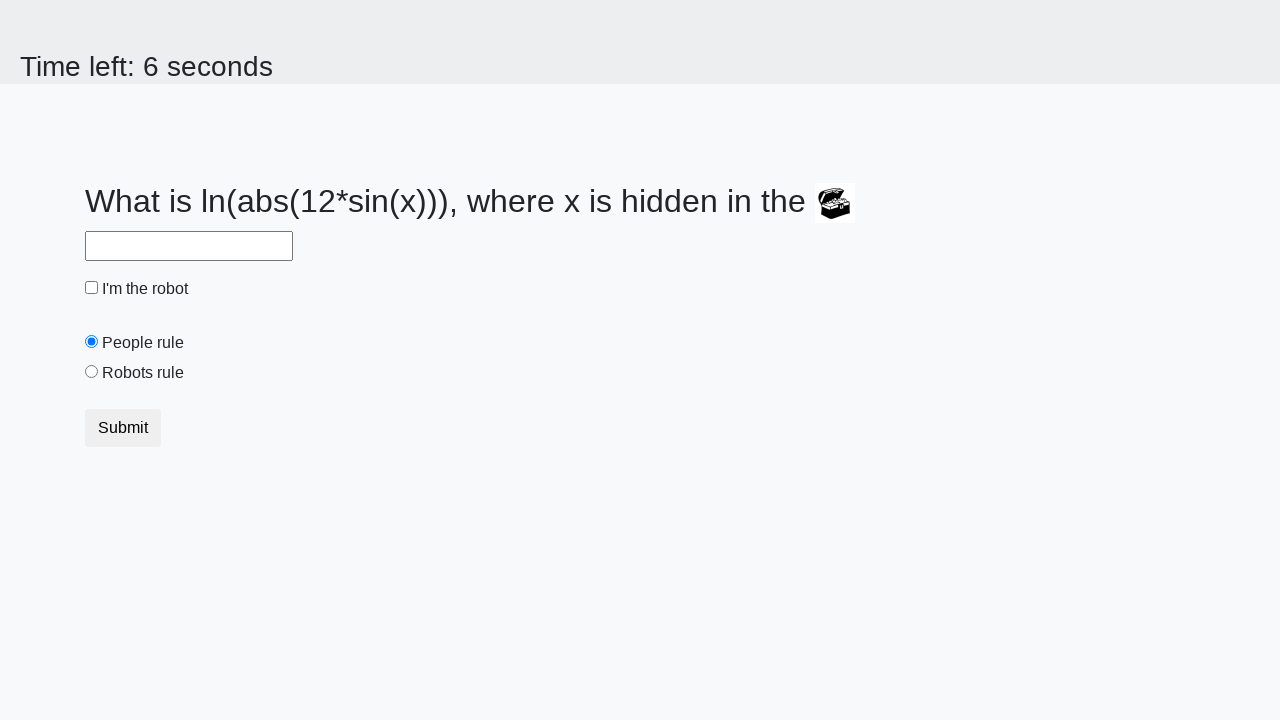

Filled answer field with calculated value: 2.3772113477518446 on #answer
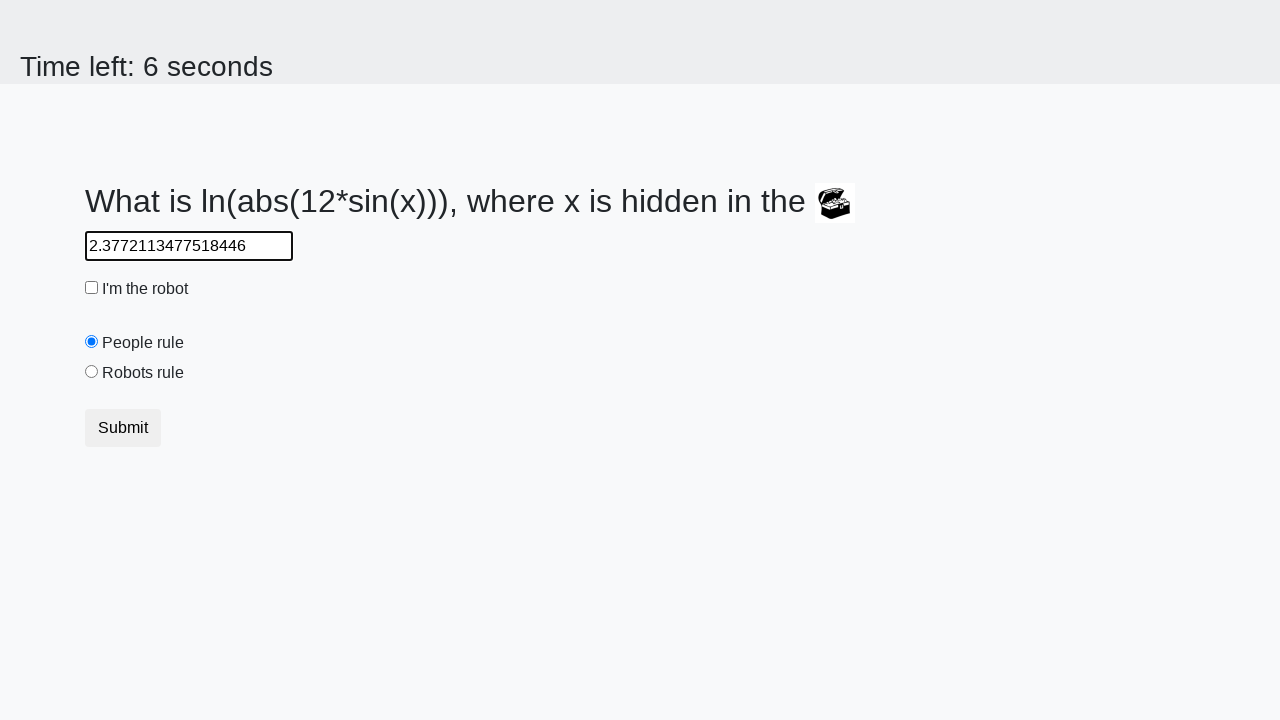

Clicked the robot checkbox at (92, 288) on #robotCheckbox
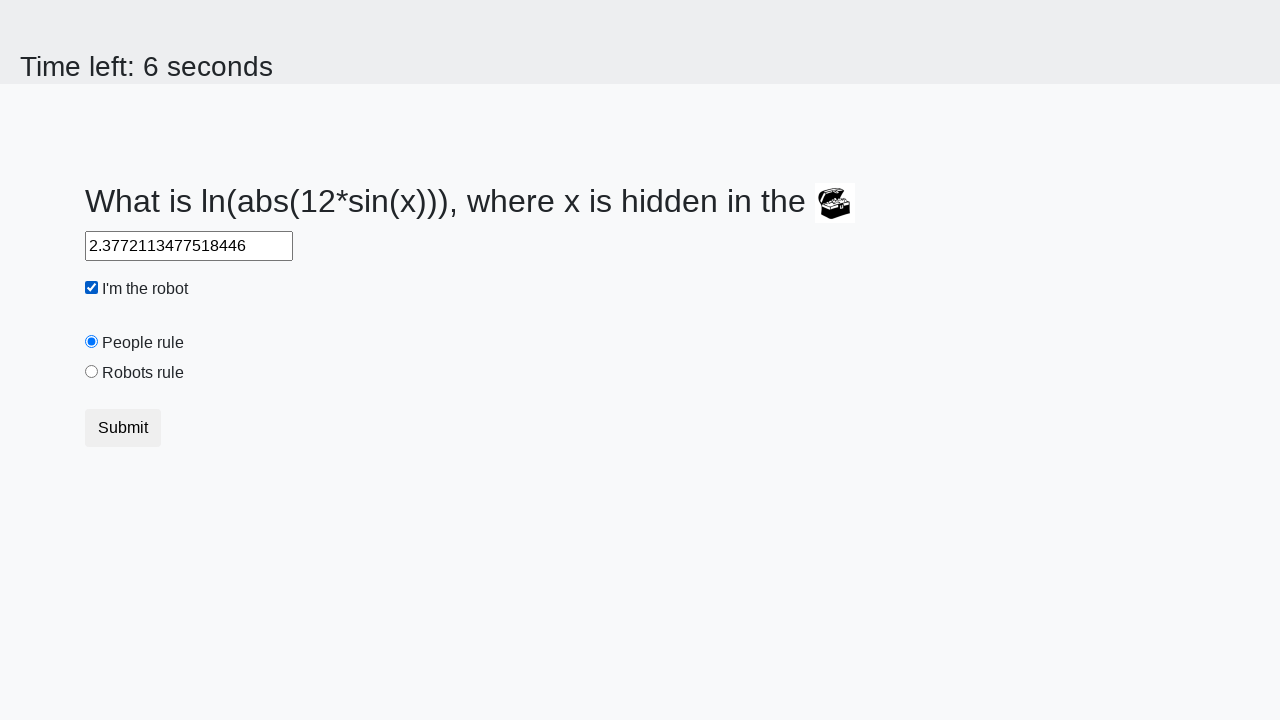

Clicked the robots rule checkbox at (92, 372) on #robotsRule
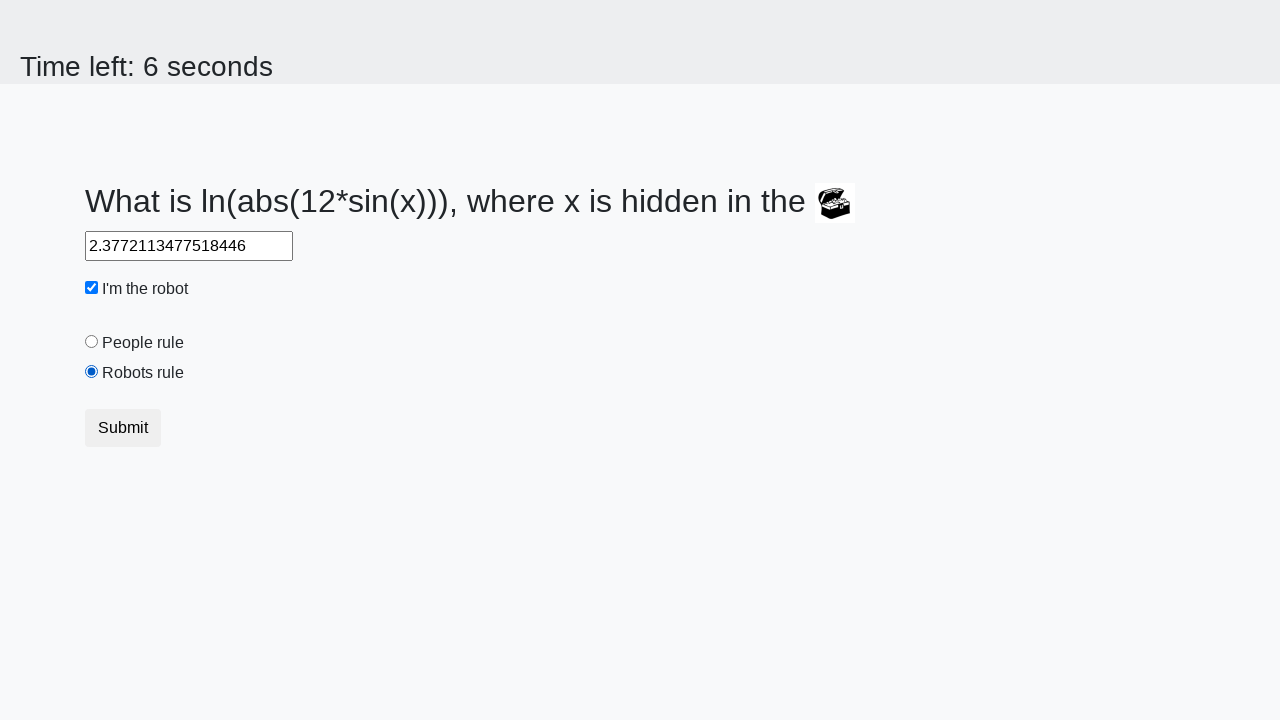

Clicked the submit button to complete the form at (123, 428) on .btn-default
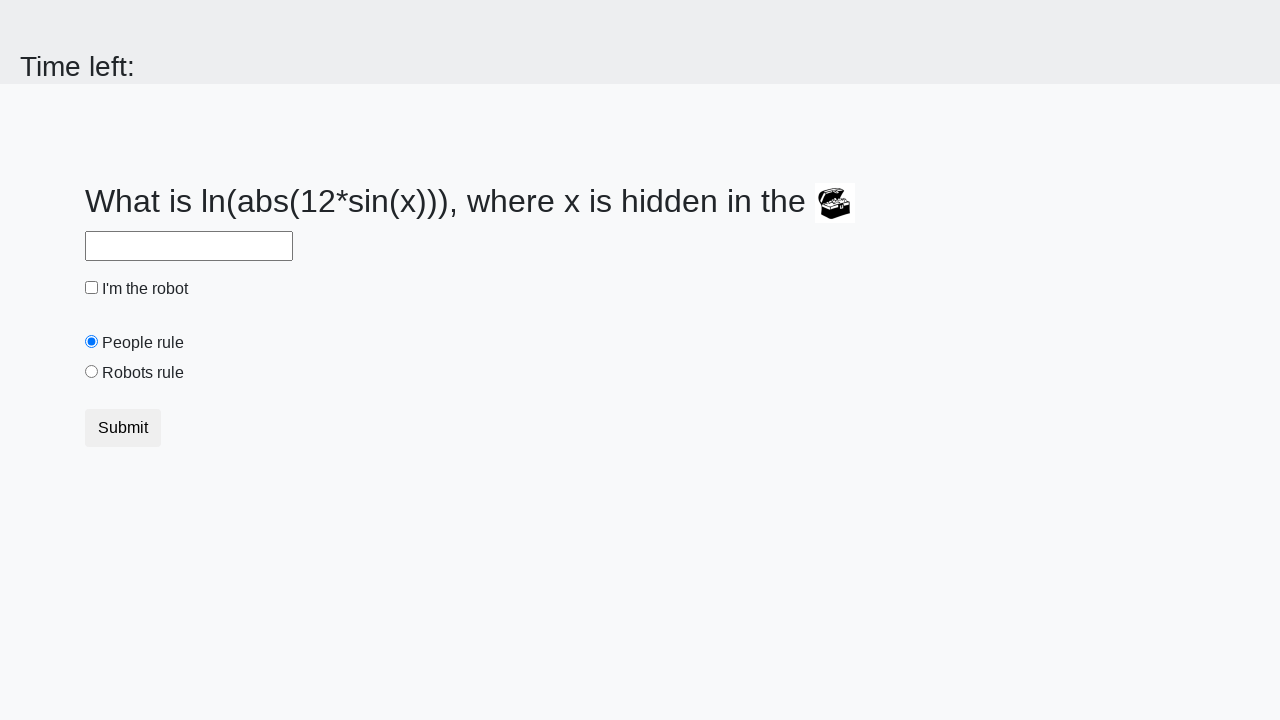

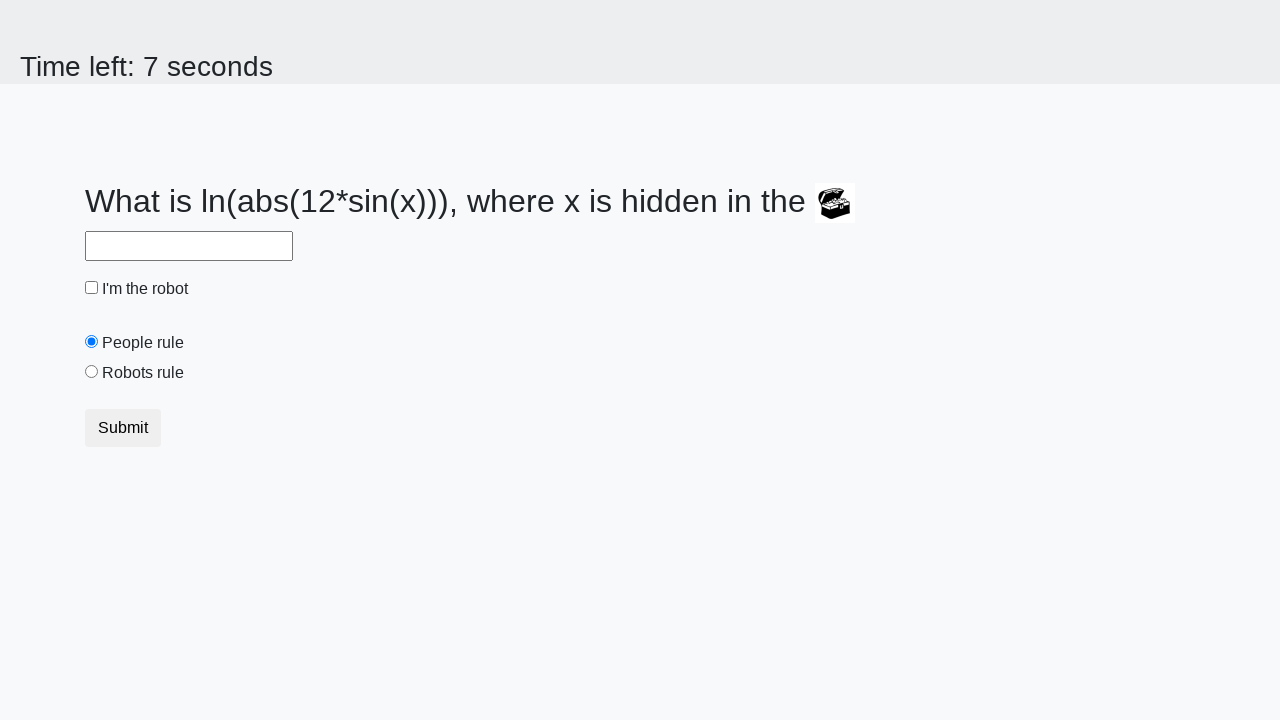